Tests Google Forms checkbox interaction by clicking on a location option

Starting URL: https://docs.google.com/forms/d/e/1FAIpQLSfiypnd69zhuDkjKgqvpID9kwO29UCzeCVrGGtbNPZXQok0jA/viewform

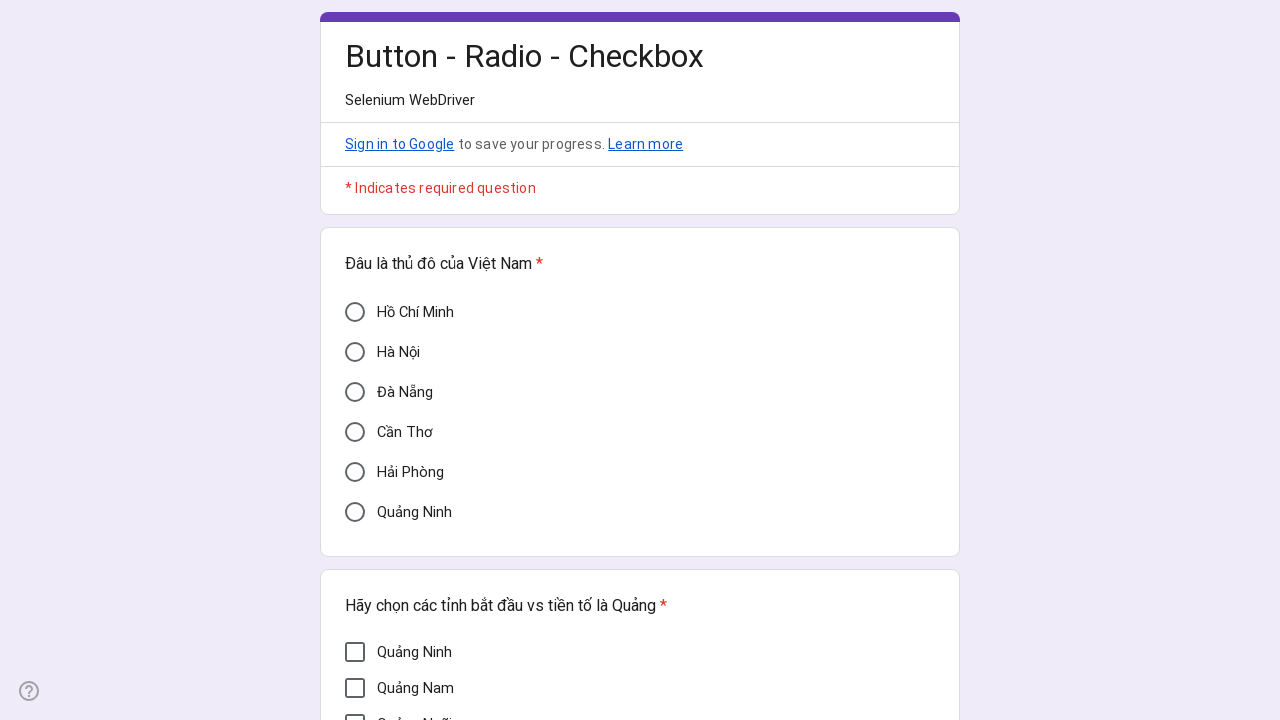

Clicked on Cần Thơ checkbox option in Google Forms at (355, 432) on xpath=//div[@aria-label='Cần Thơ' and @aria-checked='false']
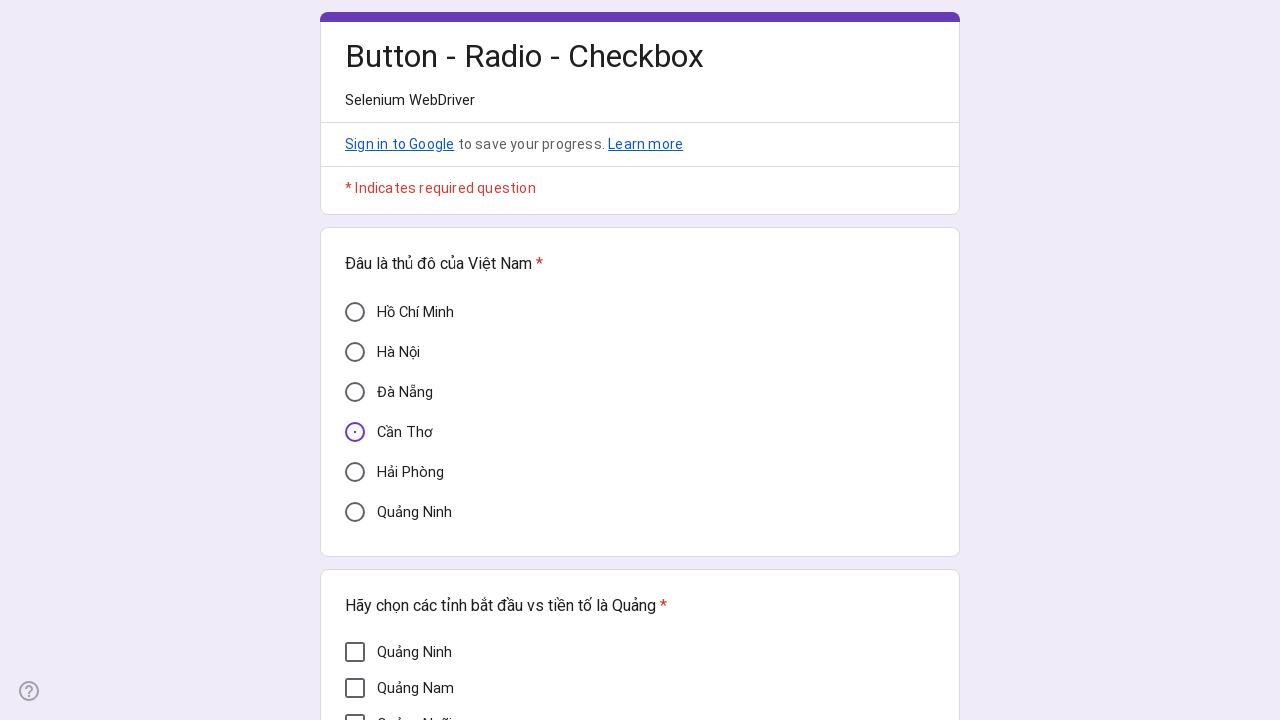

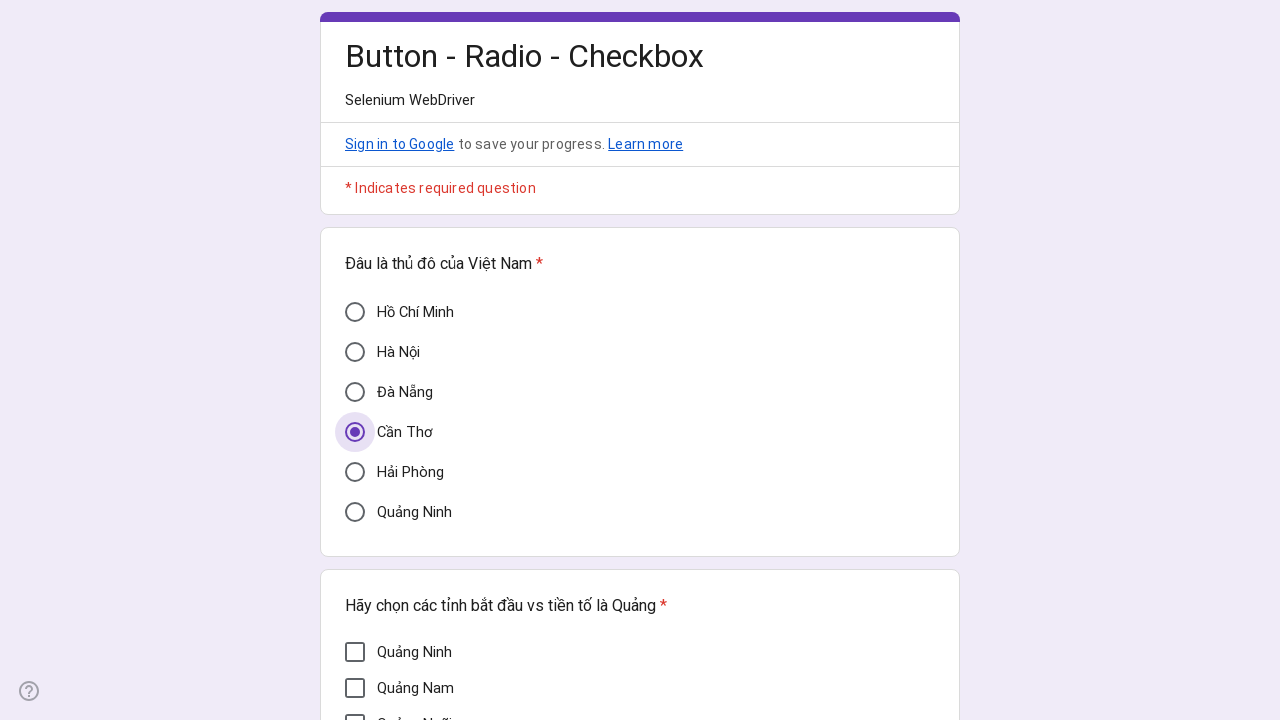